Navigates to WiseQuarter homepage, scrolls down to the SDET course section, and clicks the "Explore the Course" button

Starting URL: https://www.wisequarter.com

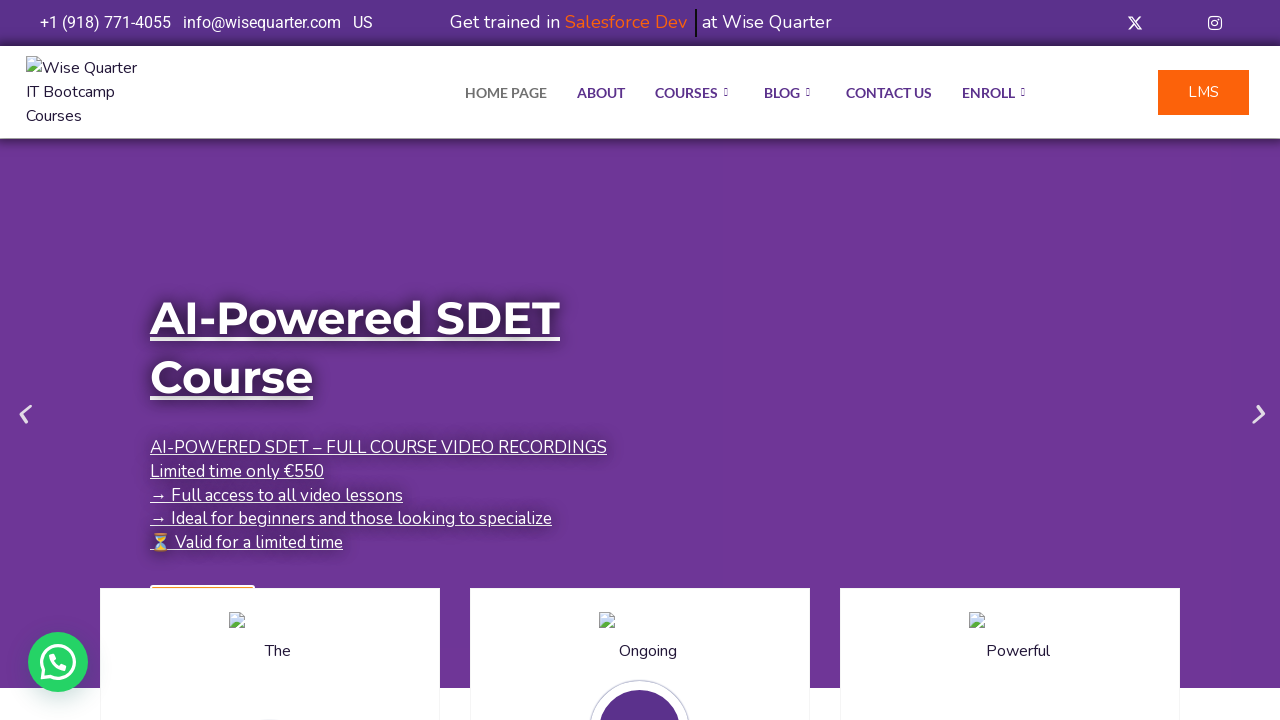

Navigated to WiseQuarter homepage
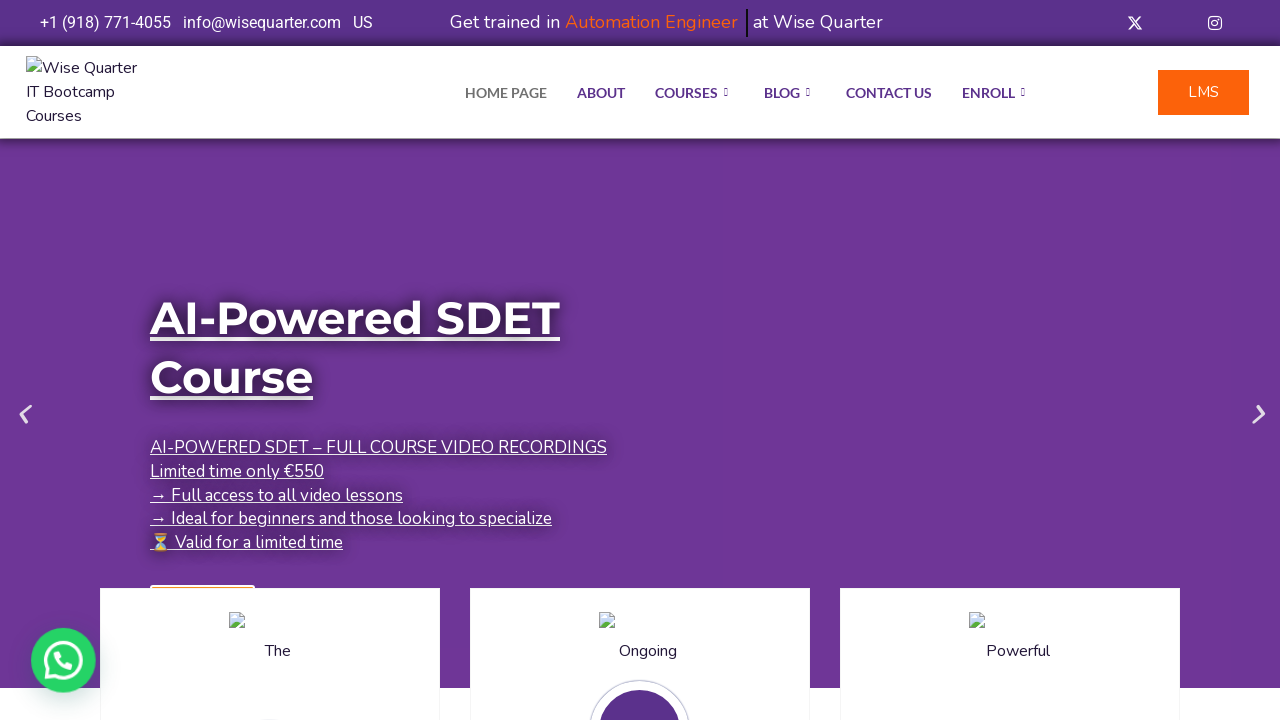

Located the 'Explore the Course' button for SDET course
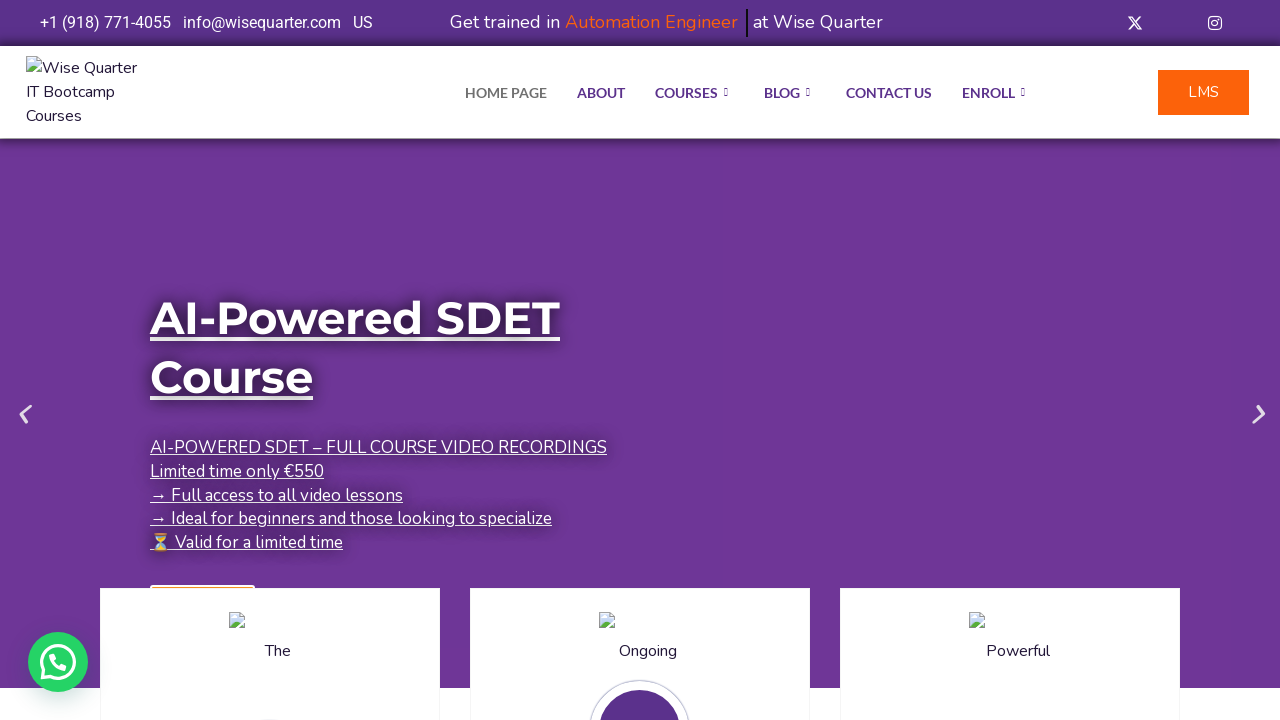

Scrolled down to SDET course section
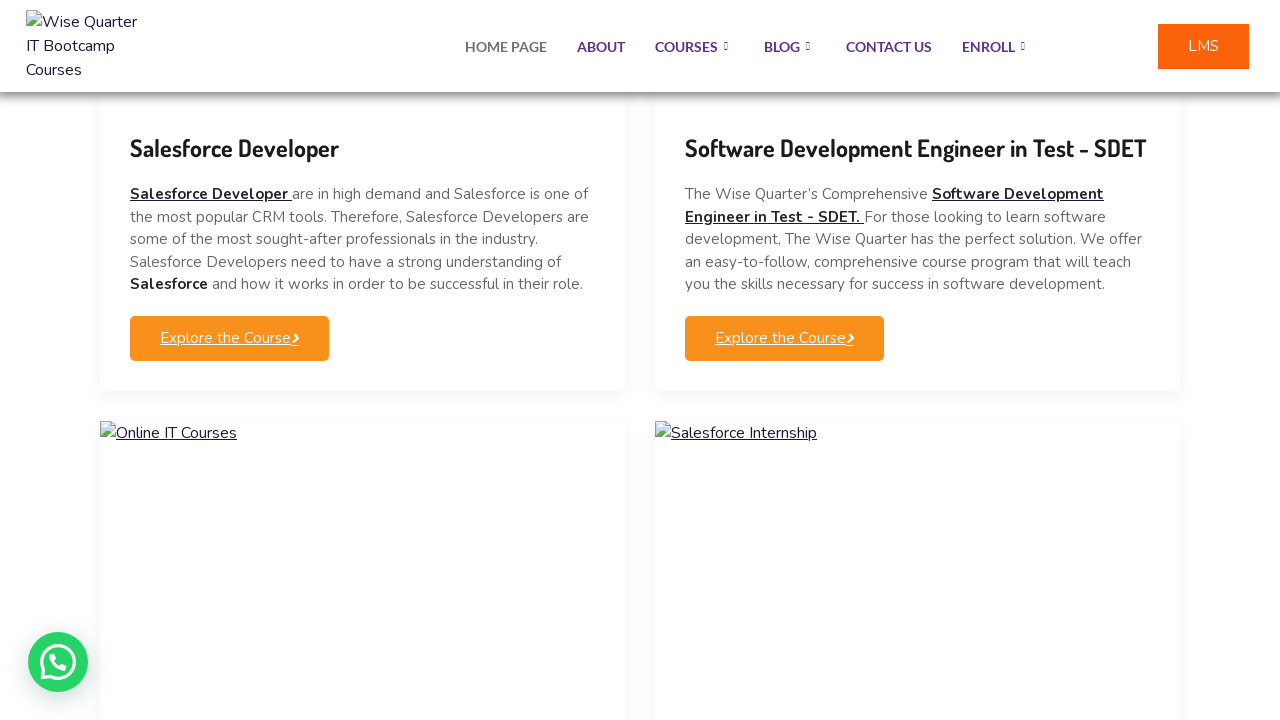

Clicked the 'Explore the Course' button at (784, 338) on (//a[@class='elementskit-btn whitespace--normal'])[2]
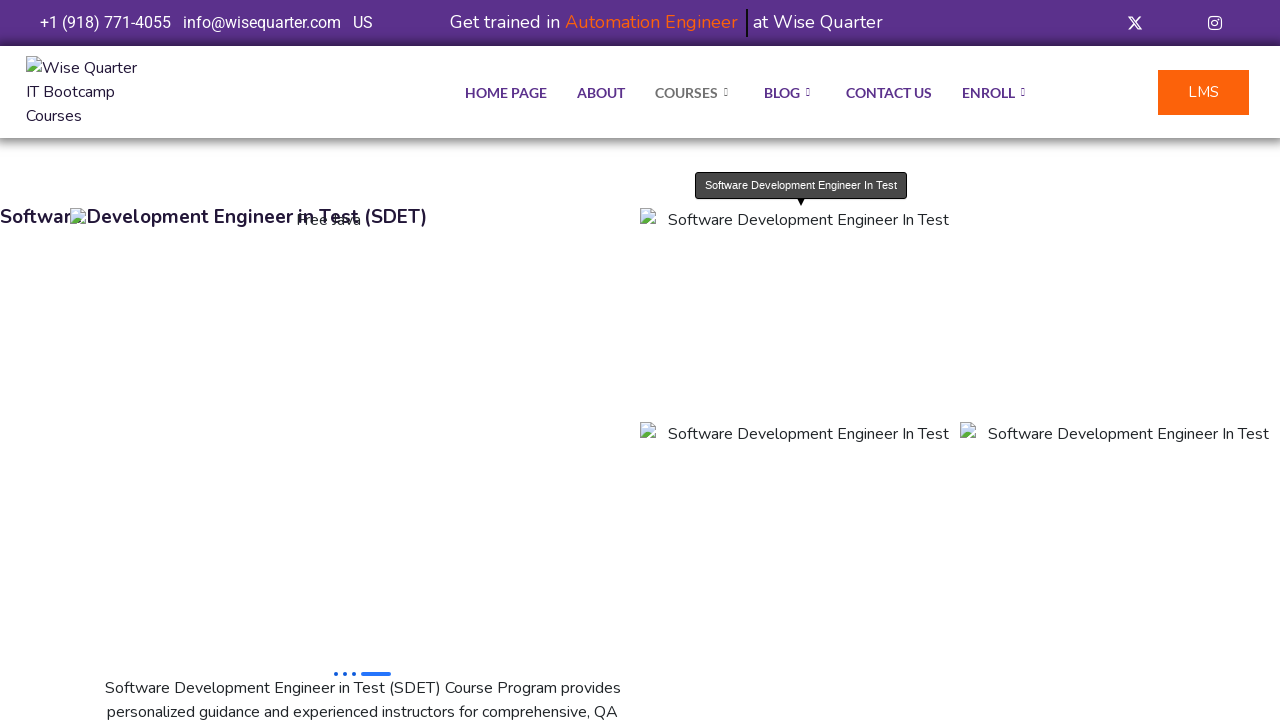

Page loaded after clicking Explore the Course button
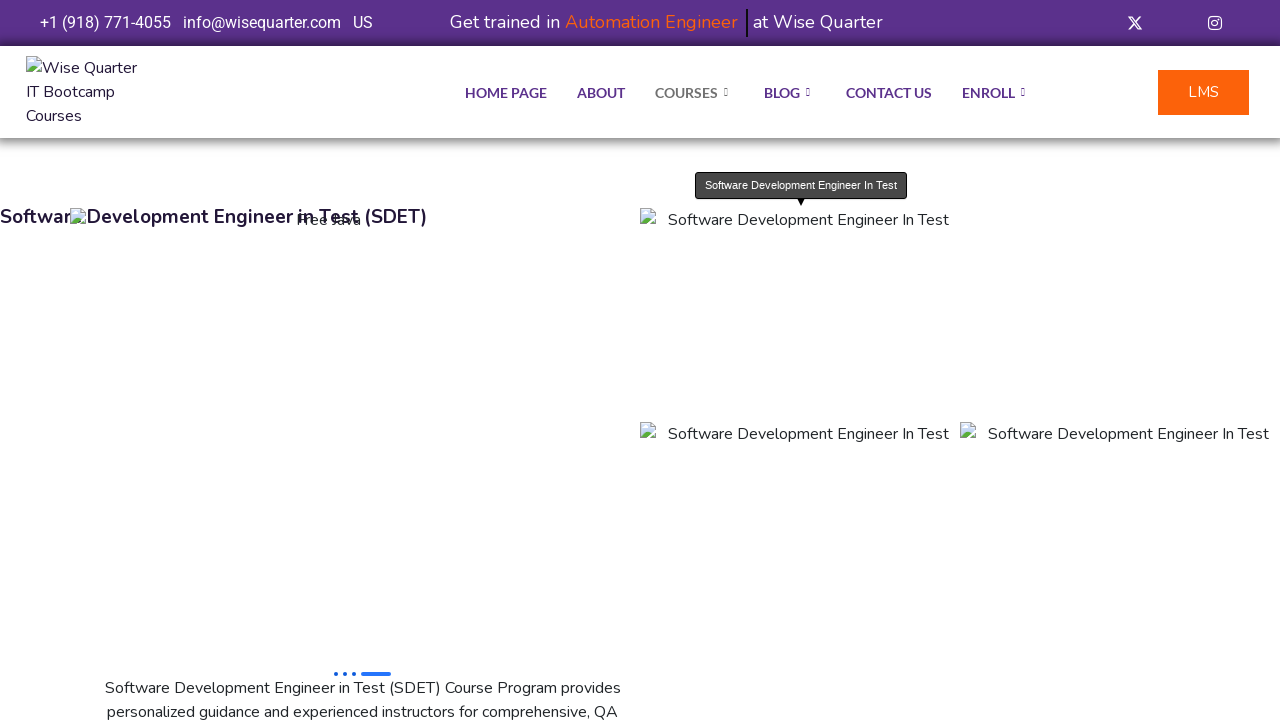

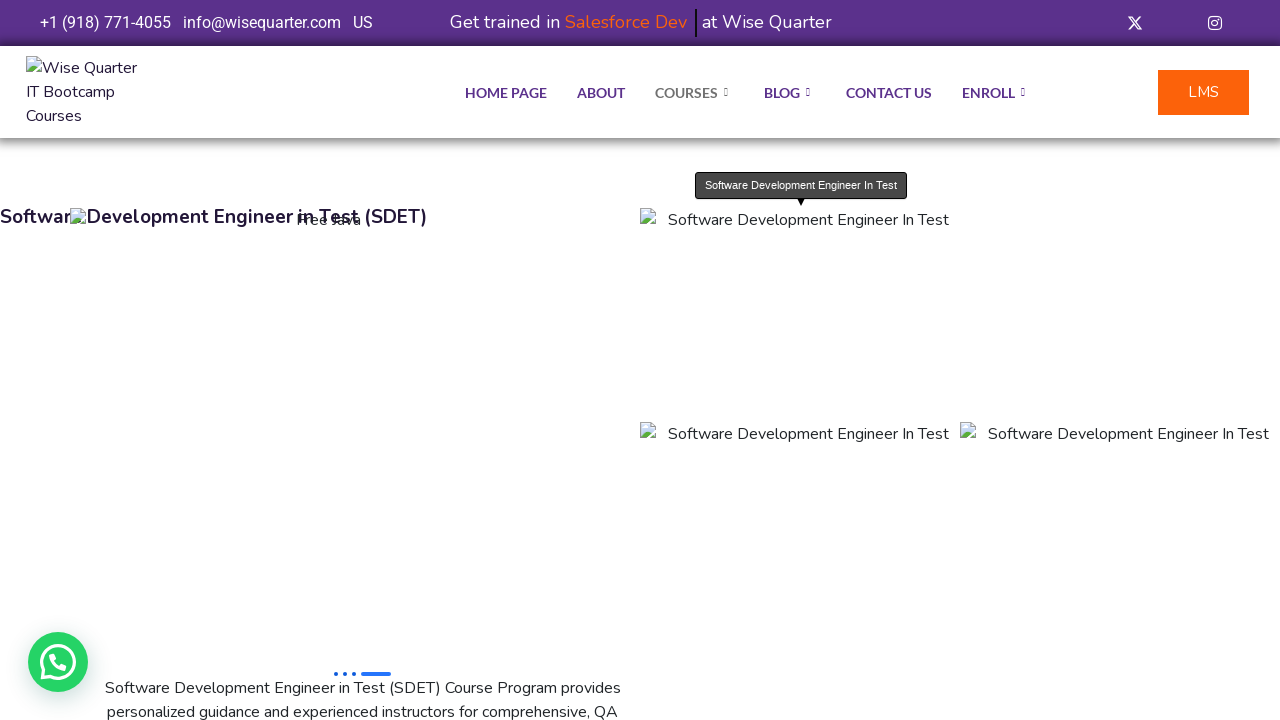